Tests iframe switching functionality by navigating between two iframes and verifying their content

Starting URL: https://demoqa.com/frames

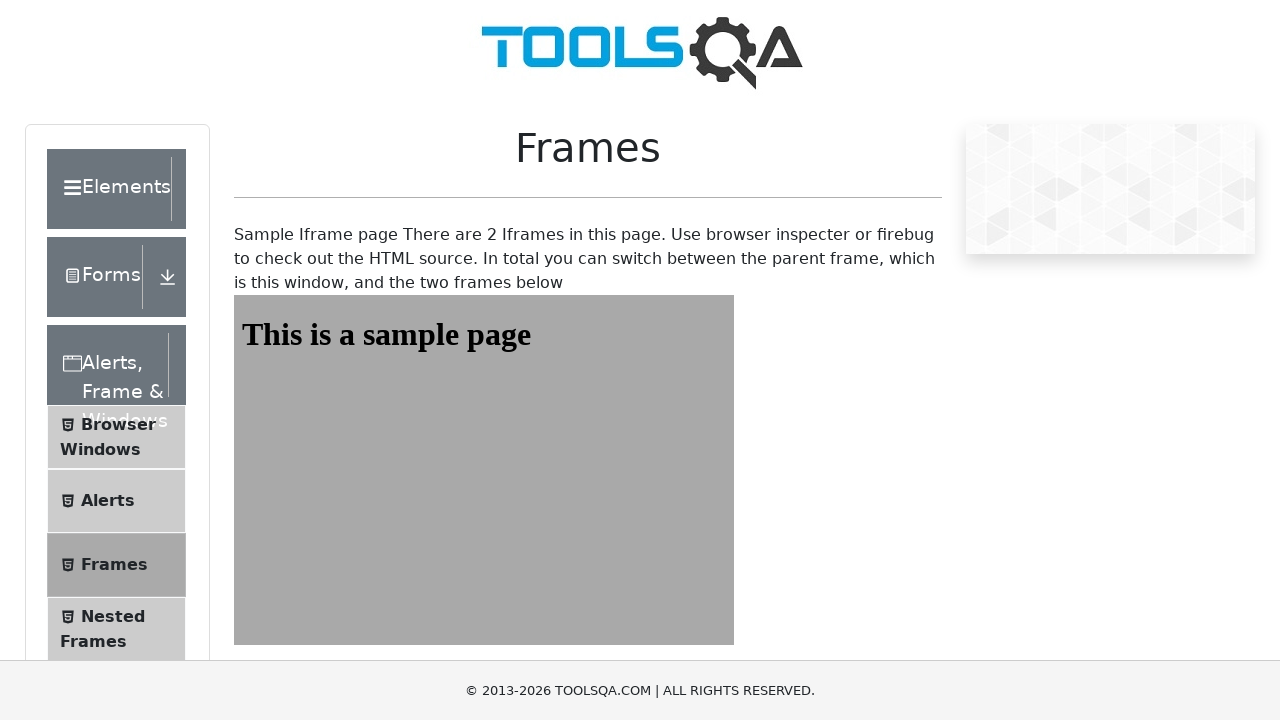

Scrolled down 500px to view frames
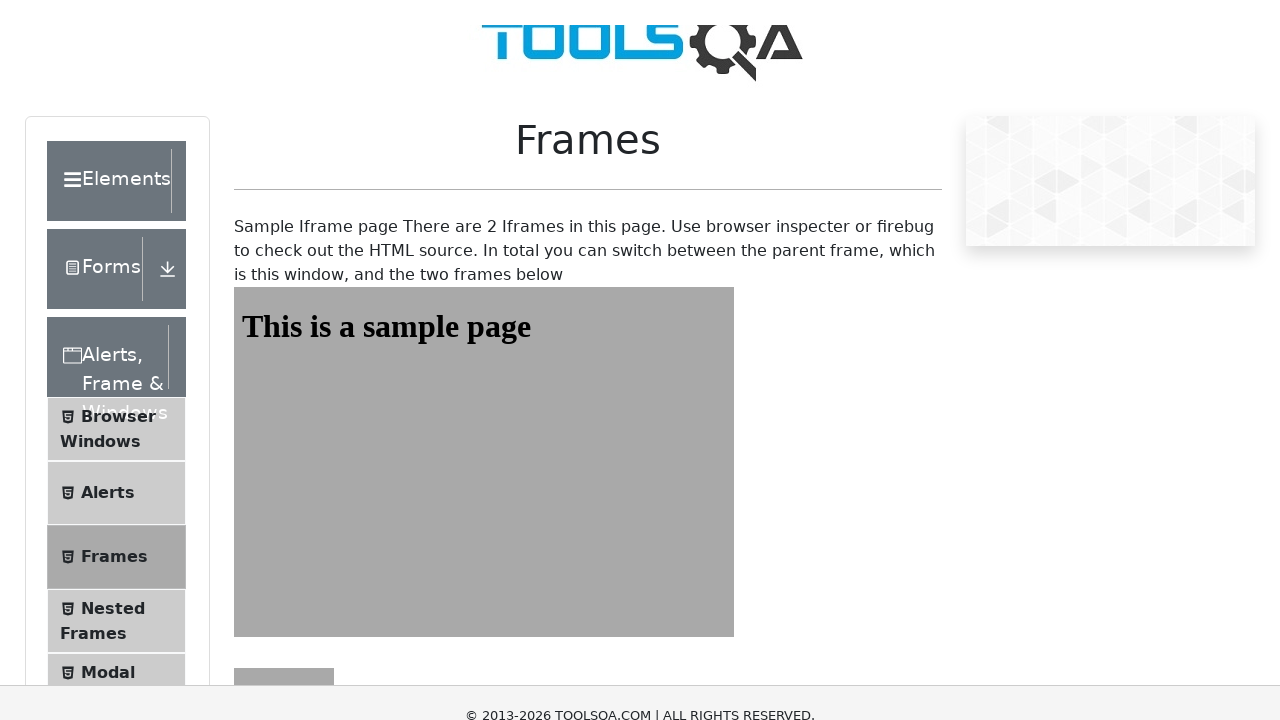

Switched to first iframe (frame1)
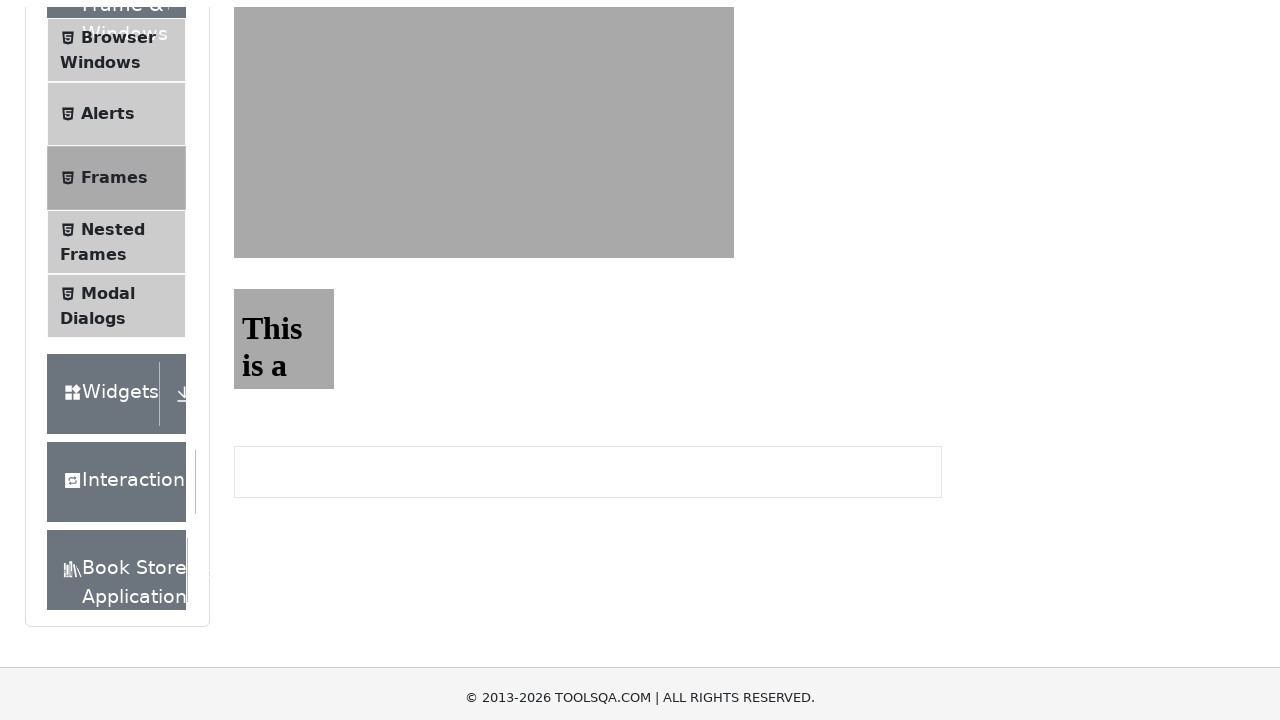

Retrieved text from first iframe: This is a sample page
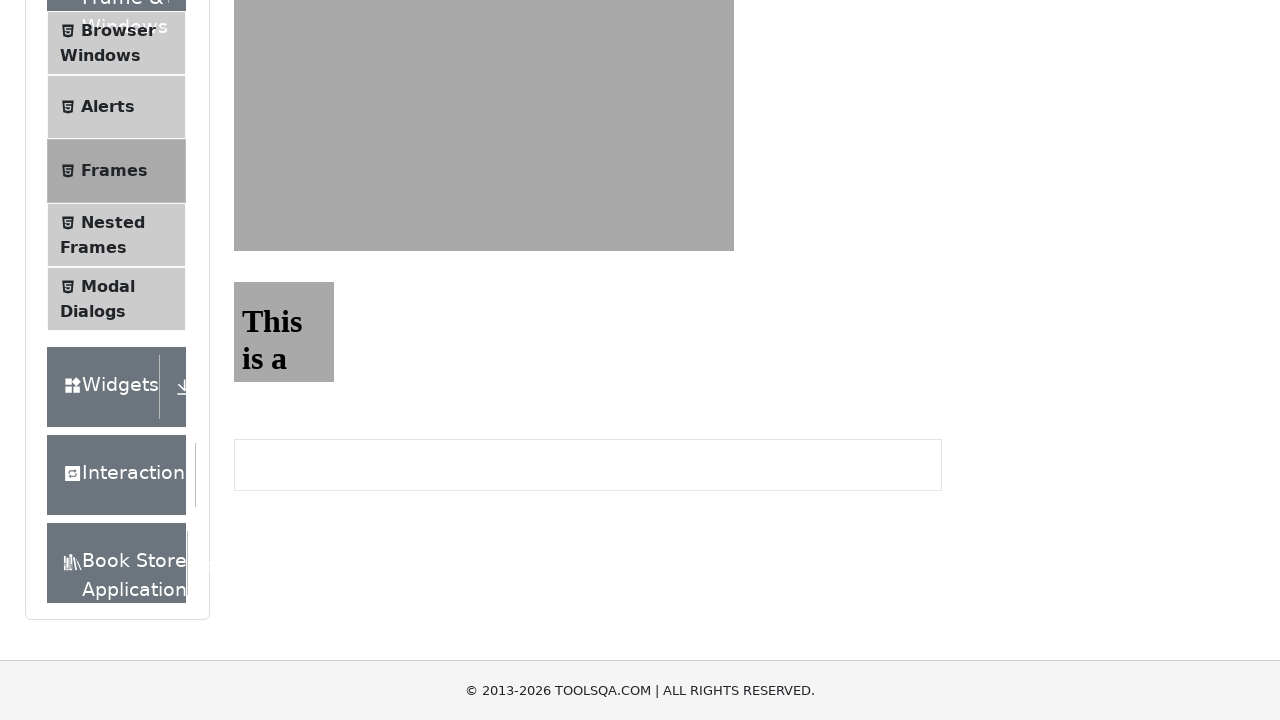

Switched to second iframe (frame2)
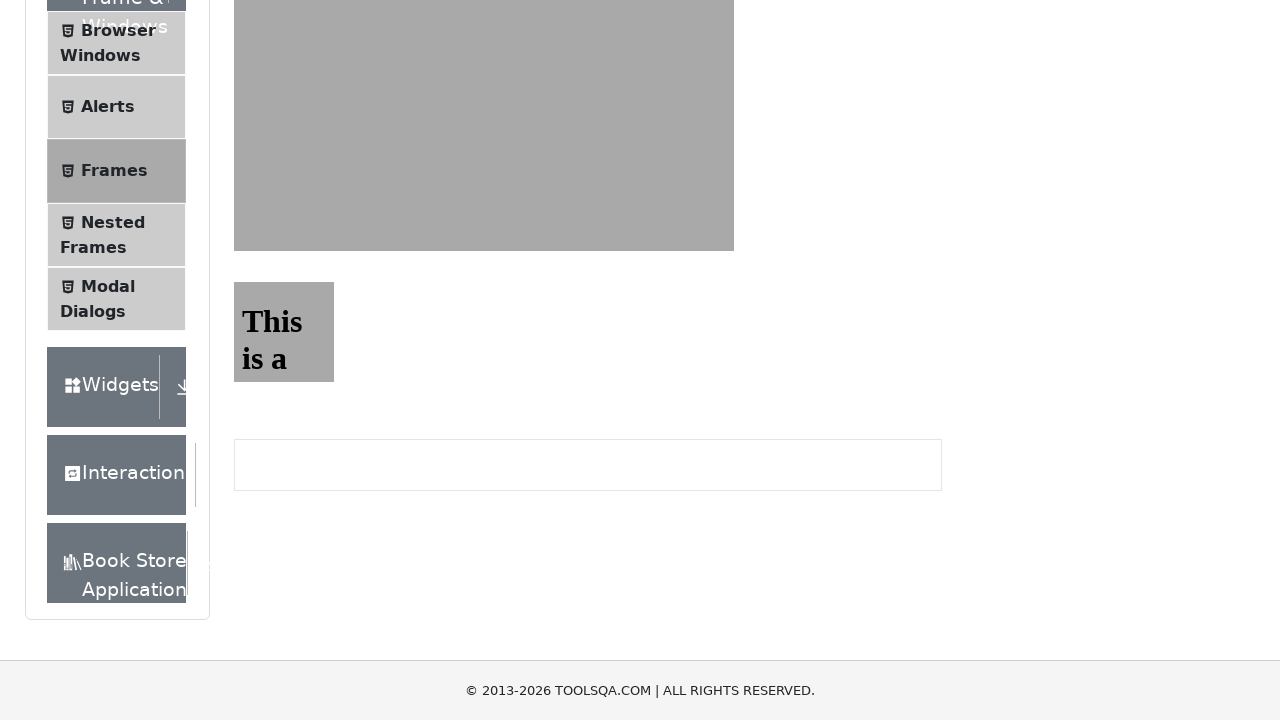

Retrieved text from second iframe: This is a sample page
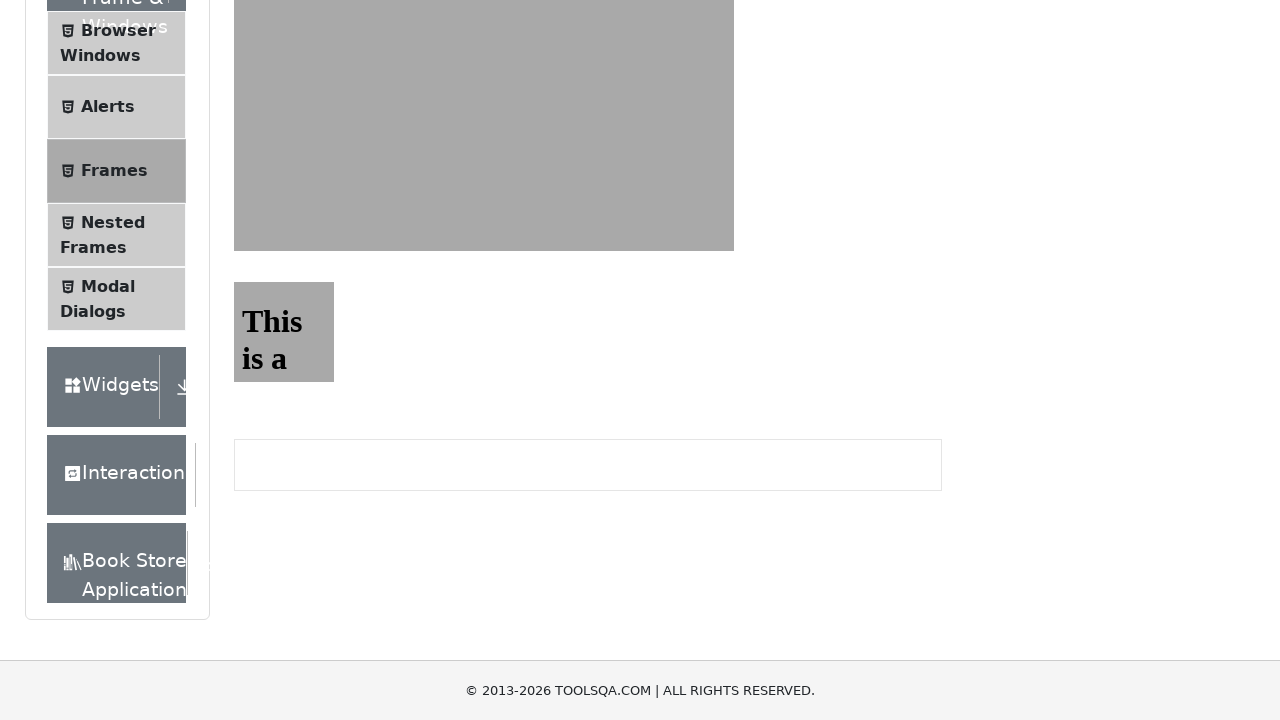

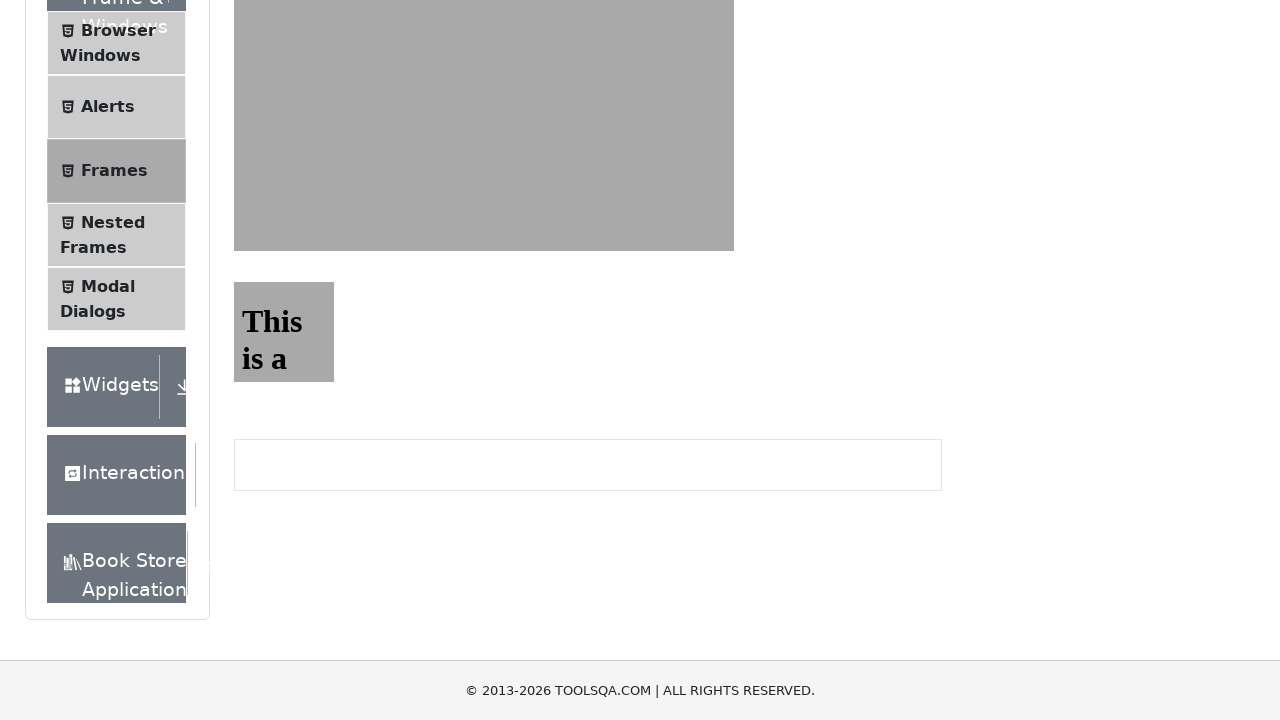